Demonstrates drag and drop by offset action, dragging element A to the position of element B using coordinates

Starting URL: https://crossbrowsertesting.github.io/drag-and-drop

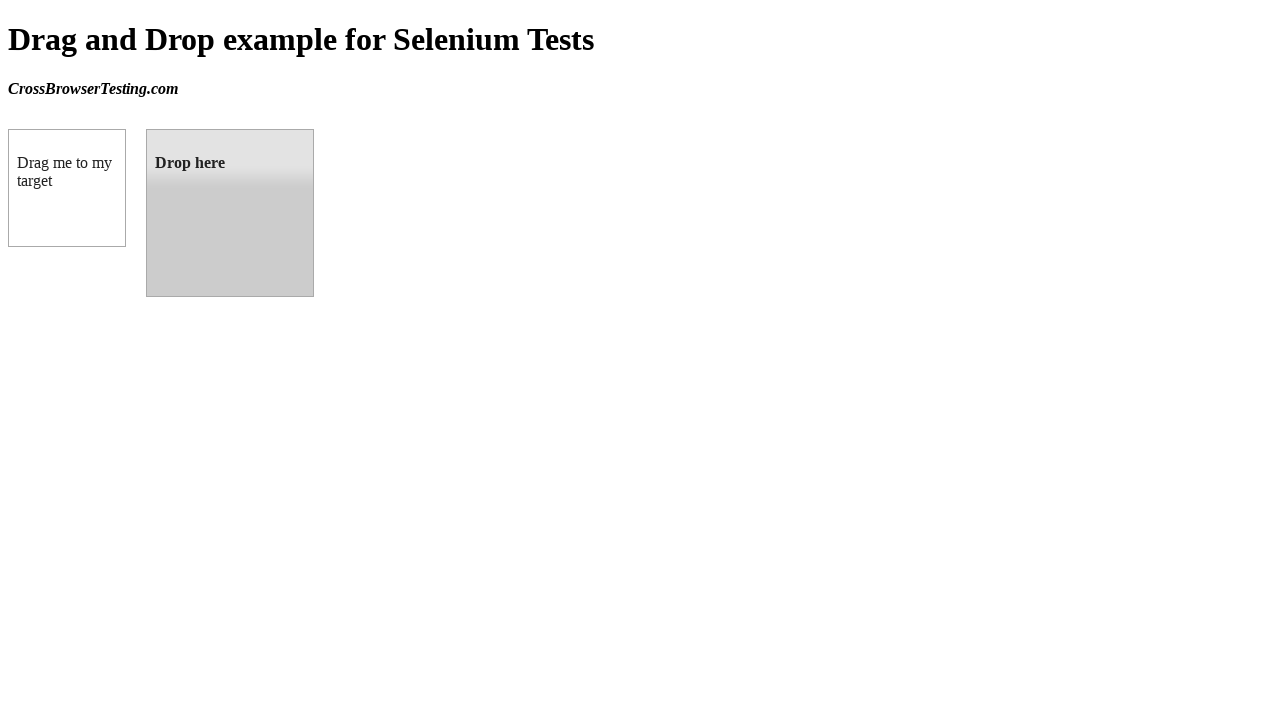

Located source element (box A) with id 'draggable'
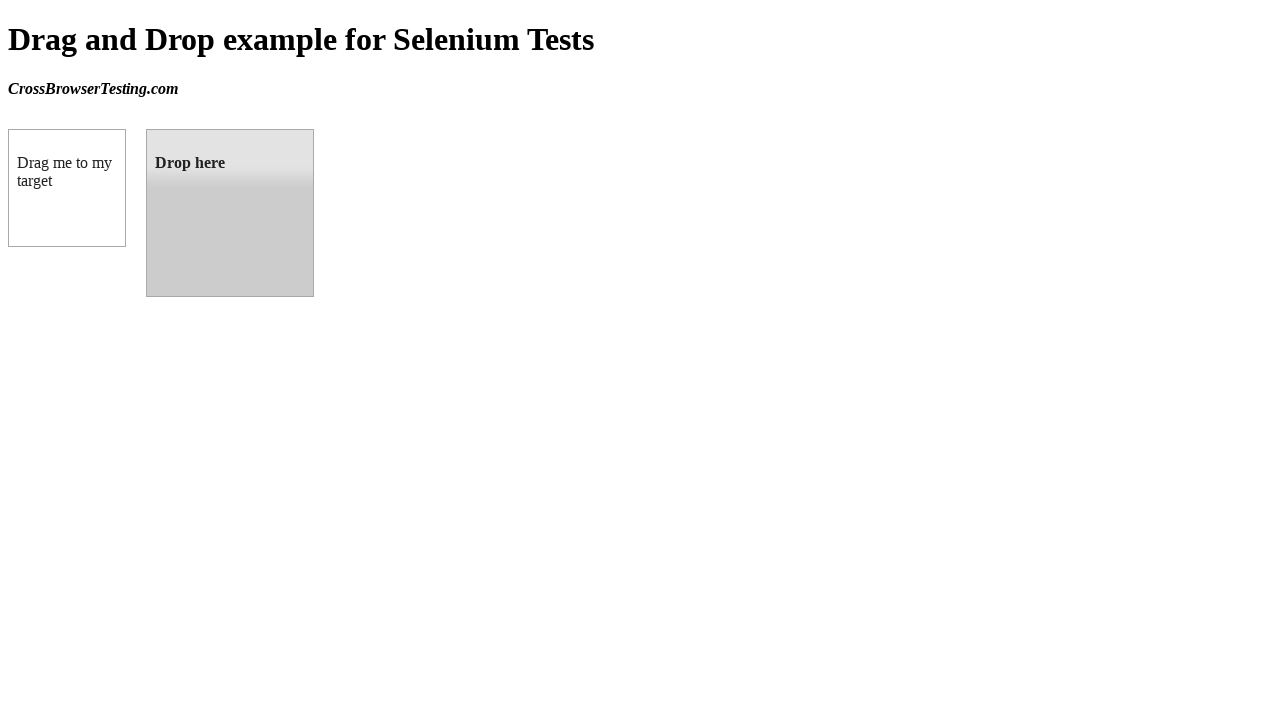

Located target element (box B) with id 'droppable'
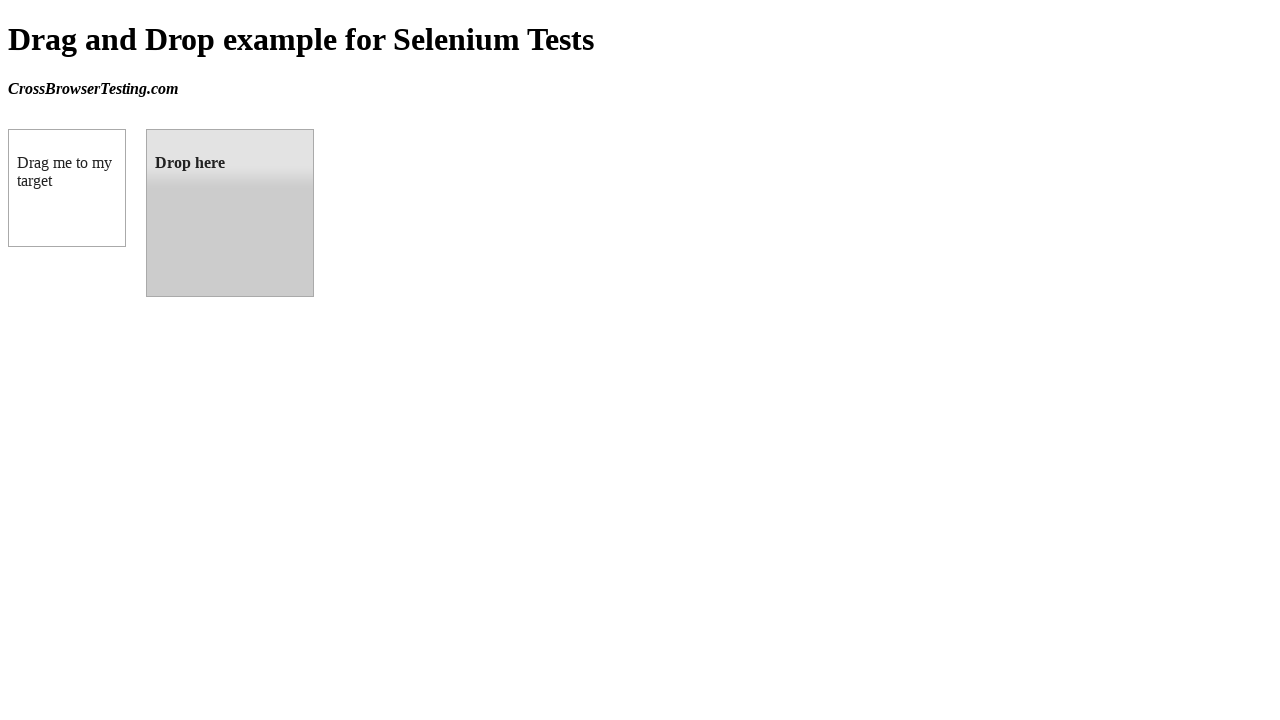

Retrieved bounding box coordinates of target element
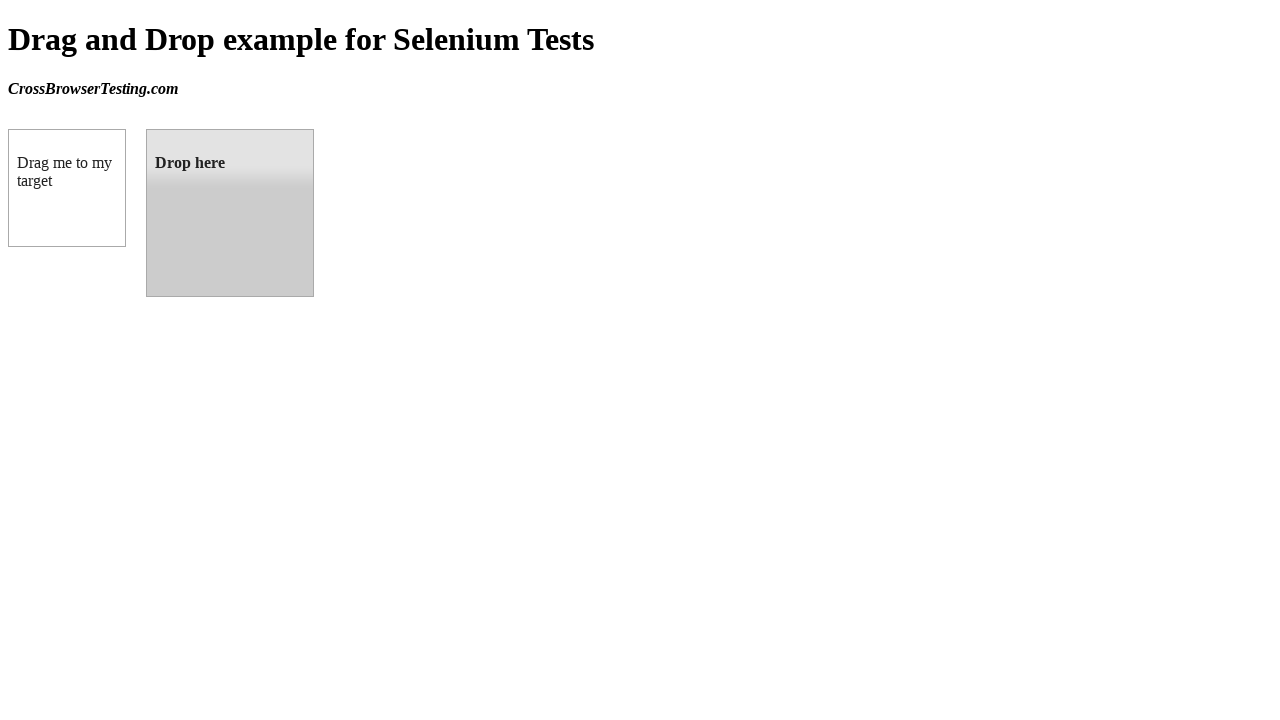

Retrieved bounding box coordinates of source element
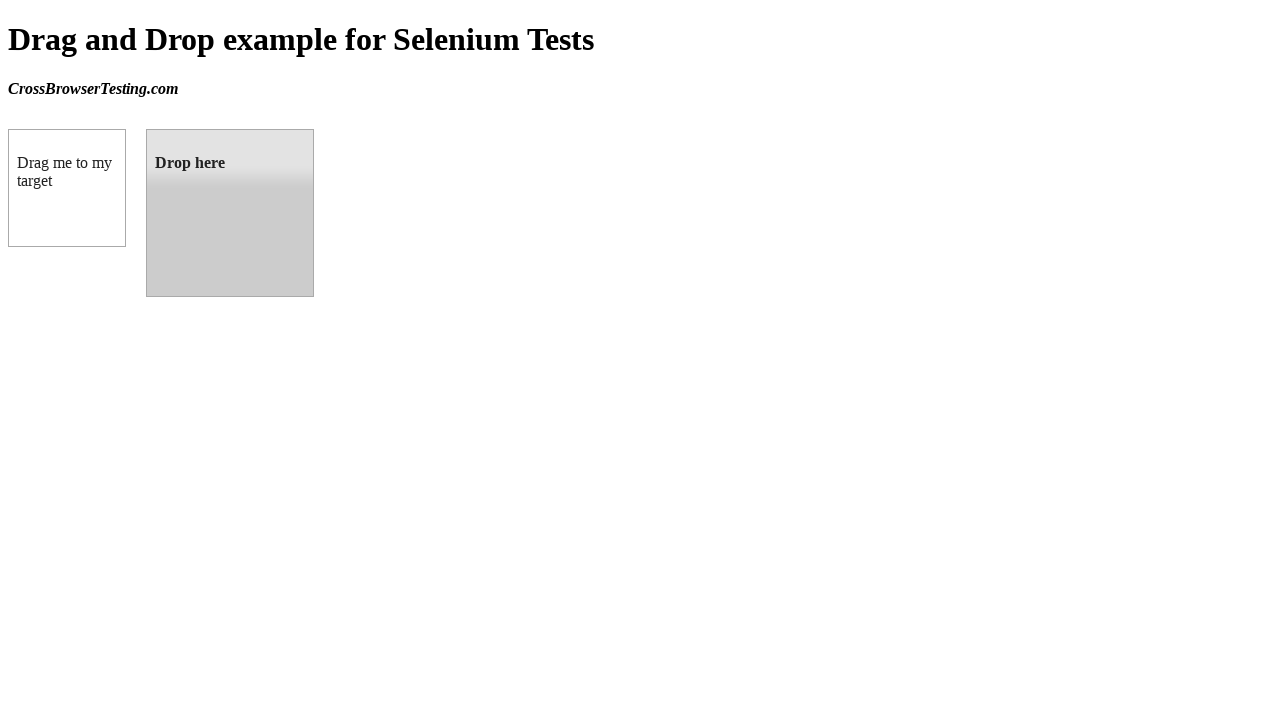

Moved mouse to center of source element at (67, 188)
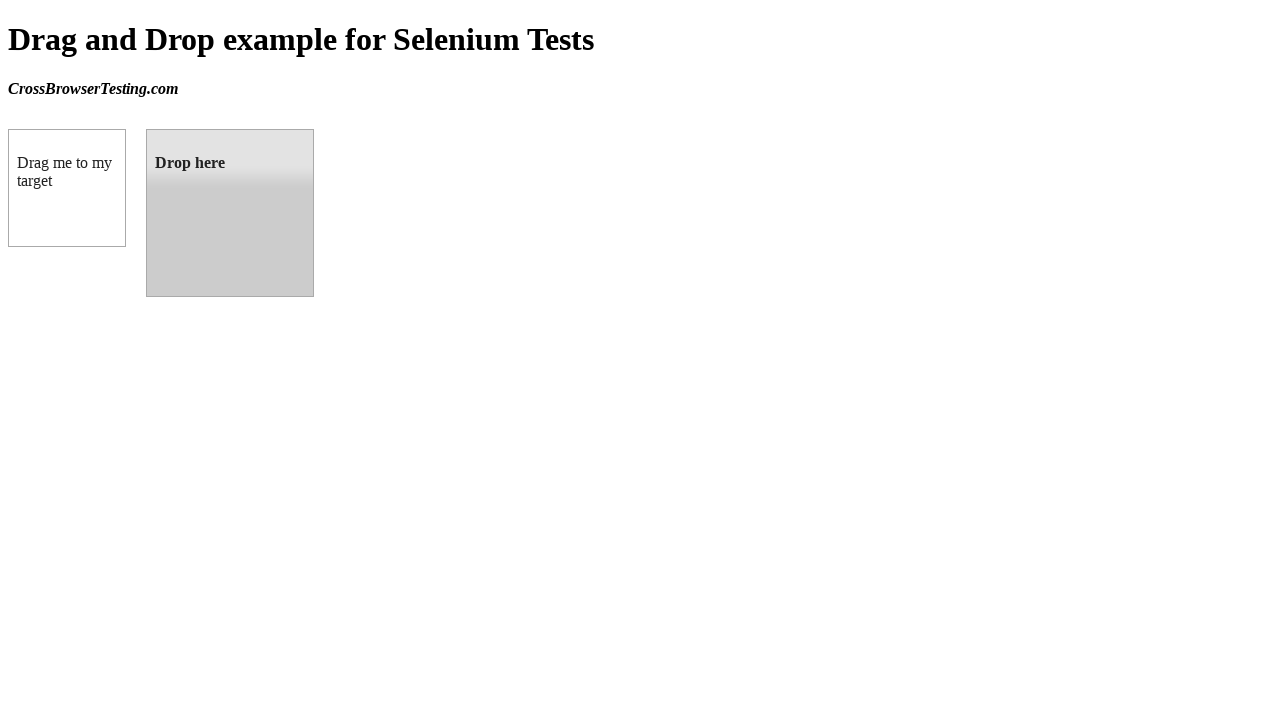

Pressed mouse button down on source element at (67, 188)
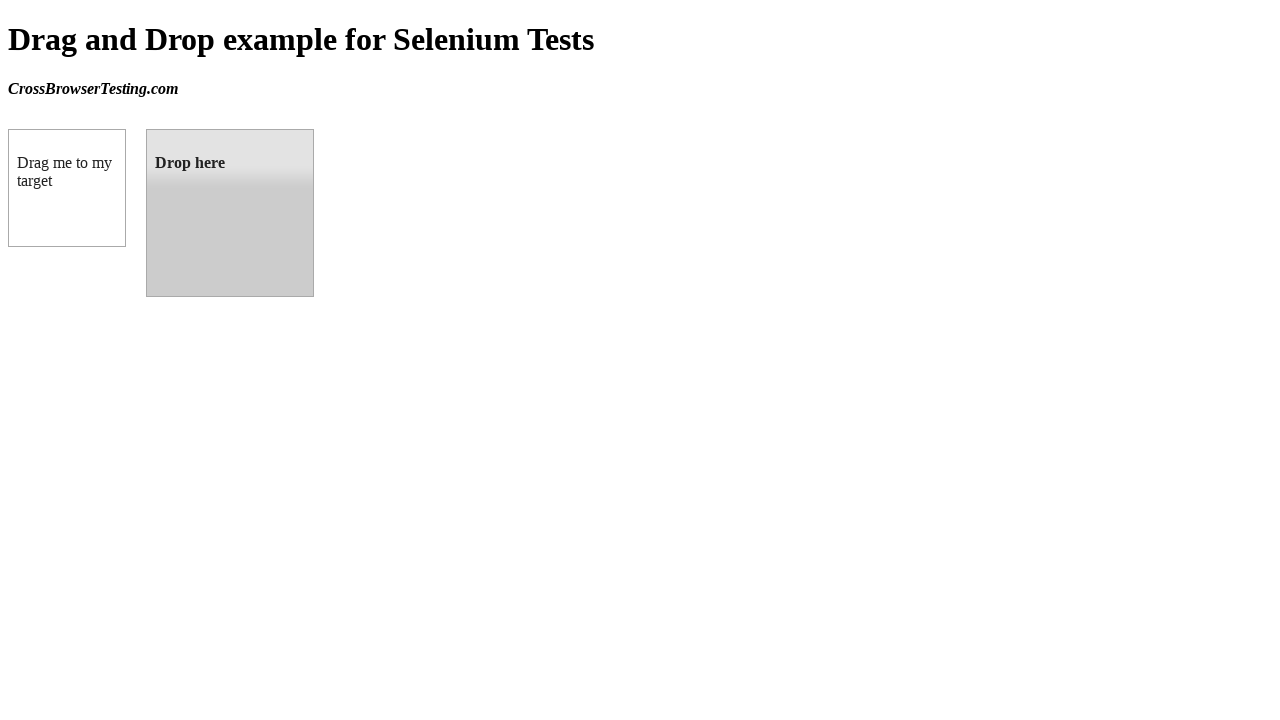

Dragged element to center of target element at (230, 213)
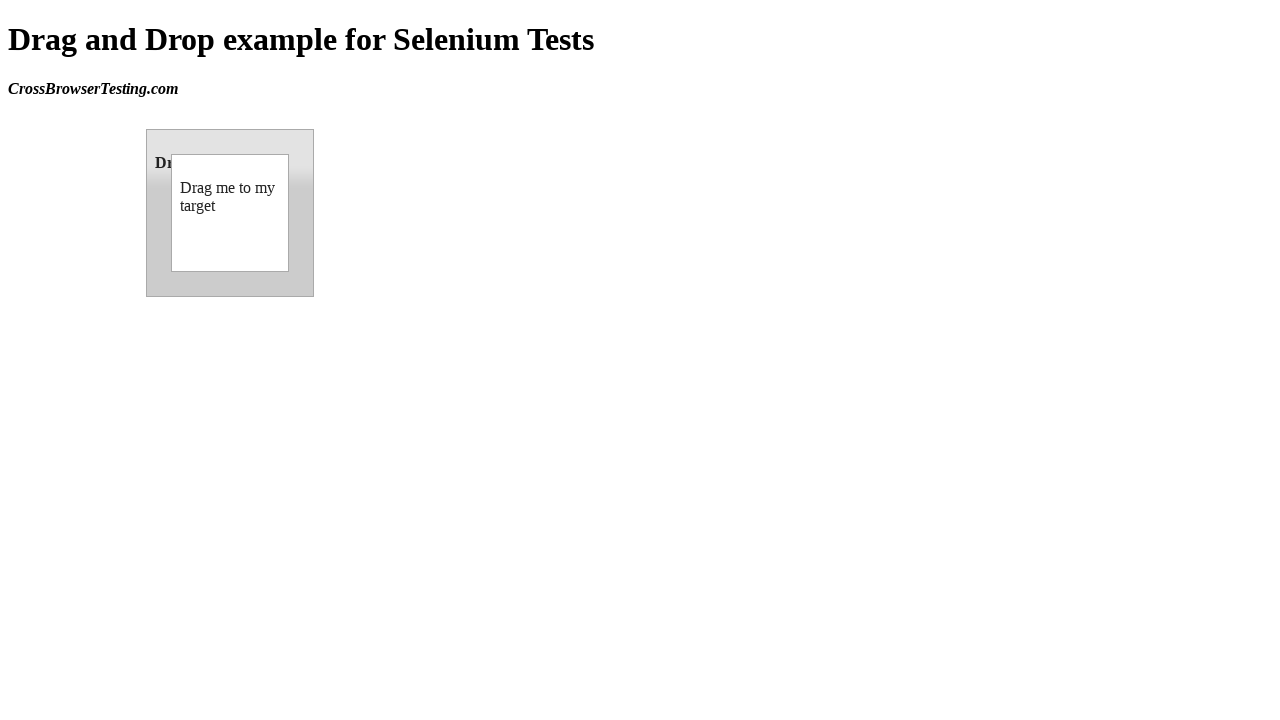

Released mouse button, completing drag and drop operation at (230, 213)
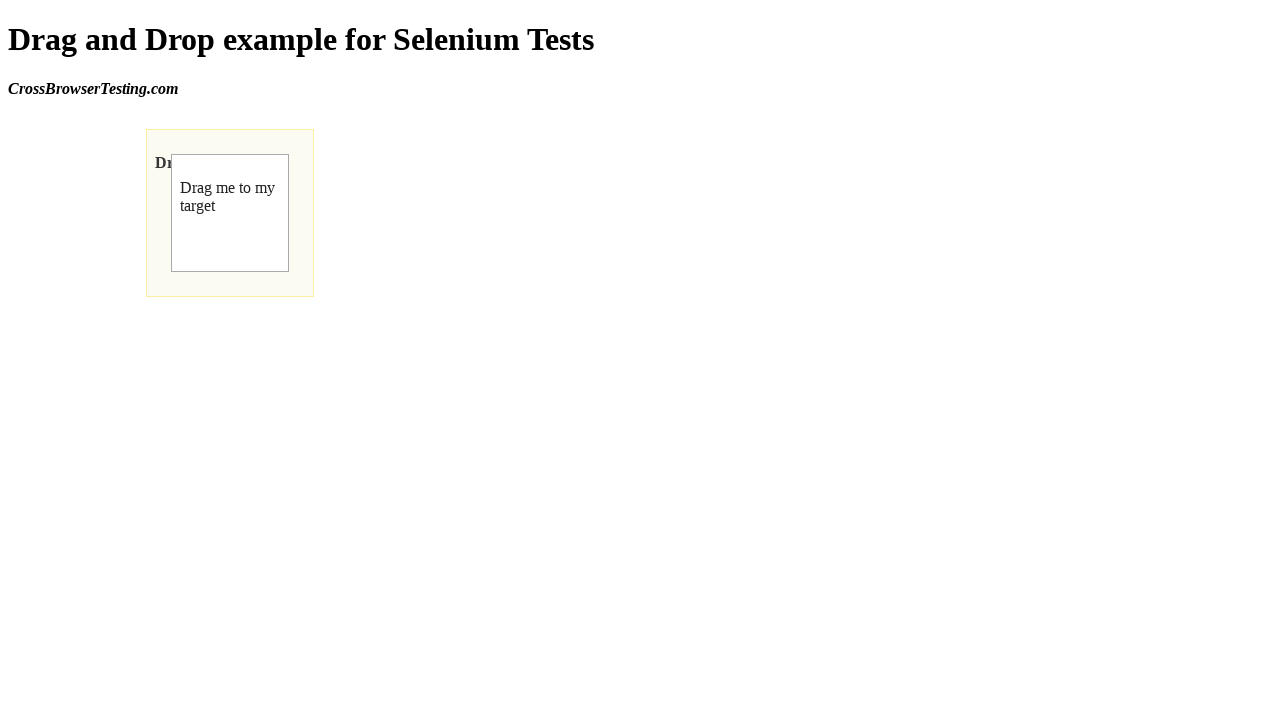

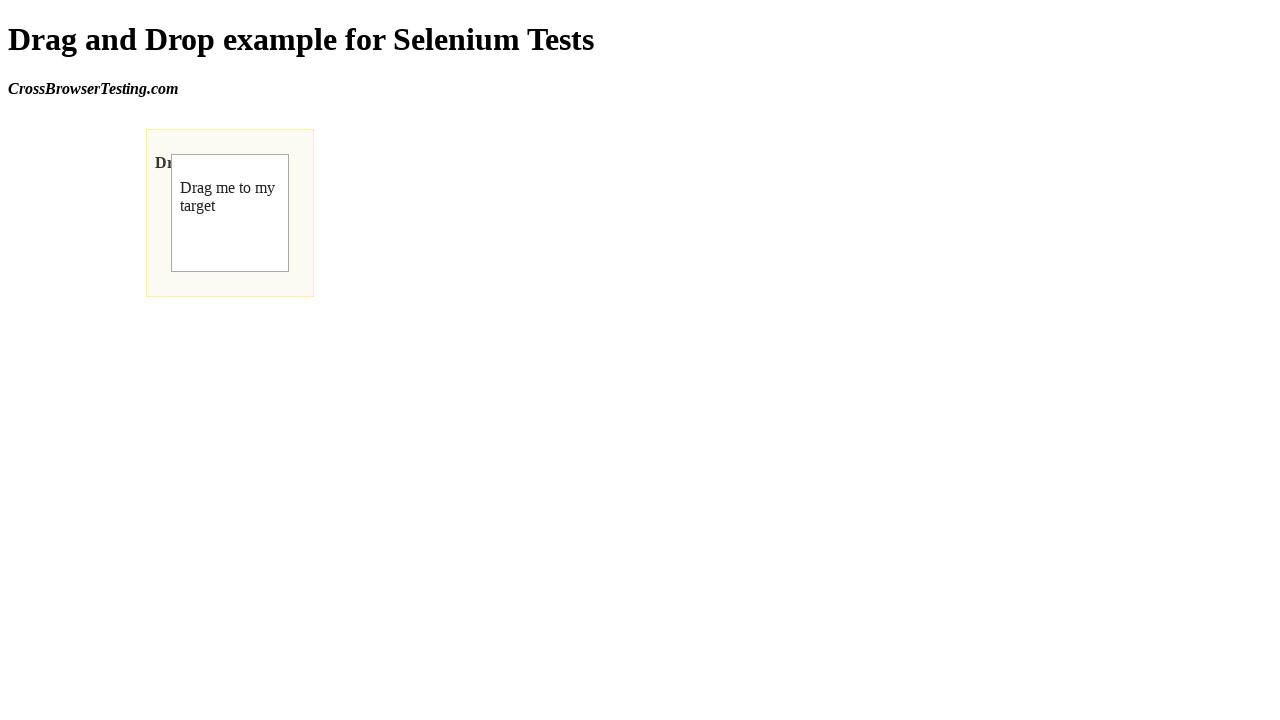